Tests handling of a JavaScript confirm alert by clicking a button to trigger it and accepting the confirmation dialog

Starting URL: https://konflic.github.io/examples/pages/alerts.html

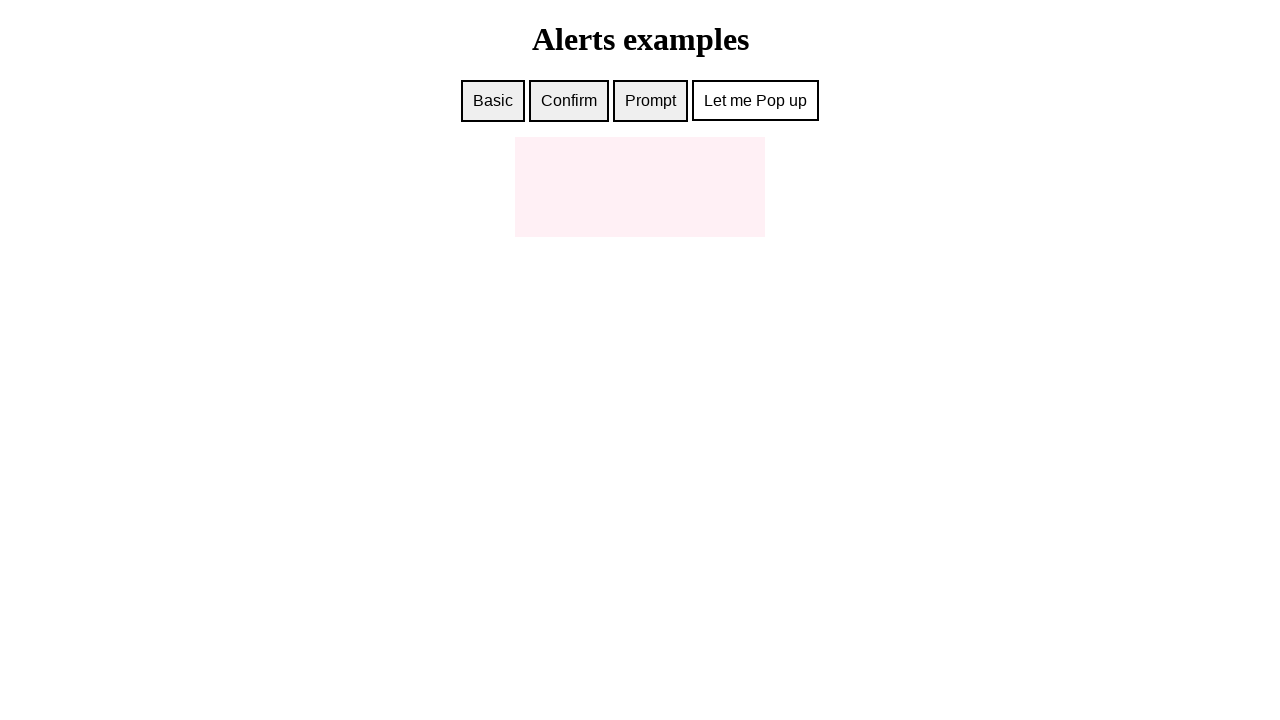

Set up dialog handler to accept confirm dialogs
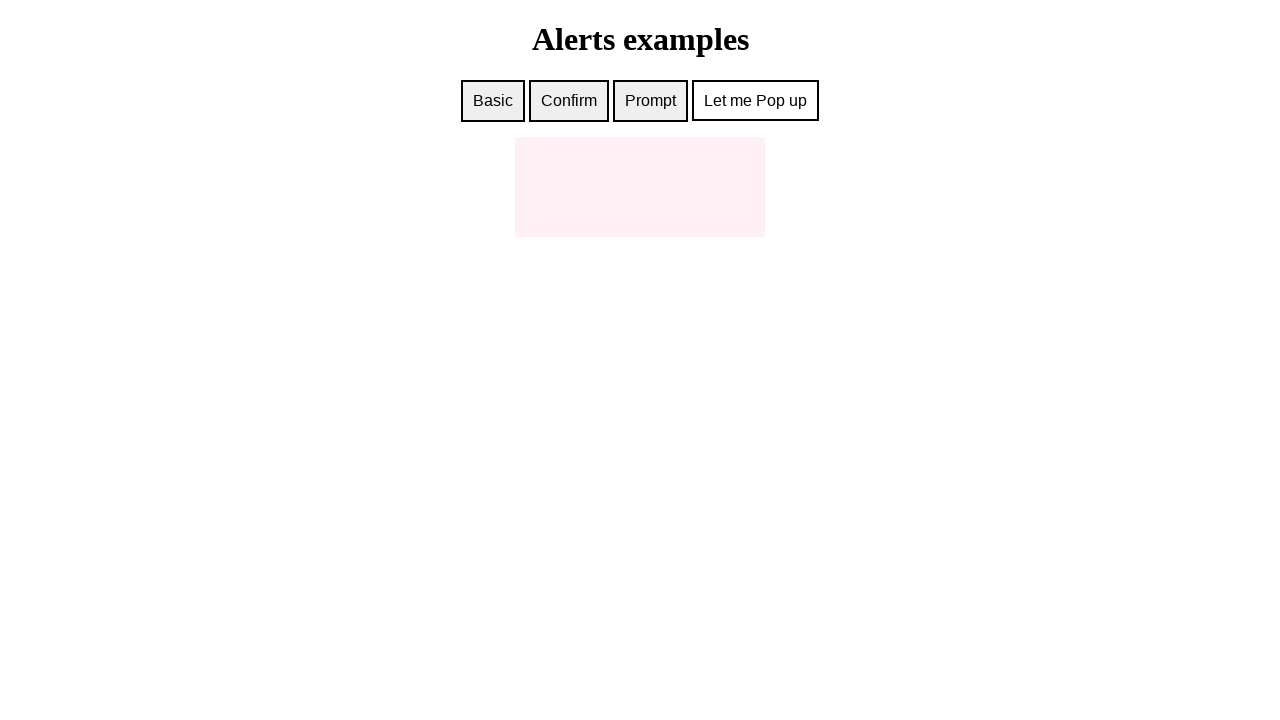

Clicked button to trigger confirm alert at (569, 101) on #confirm
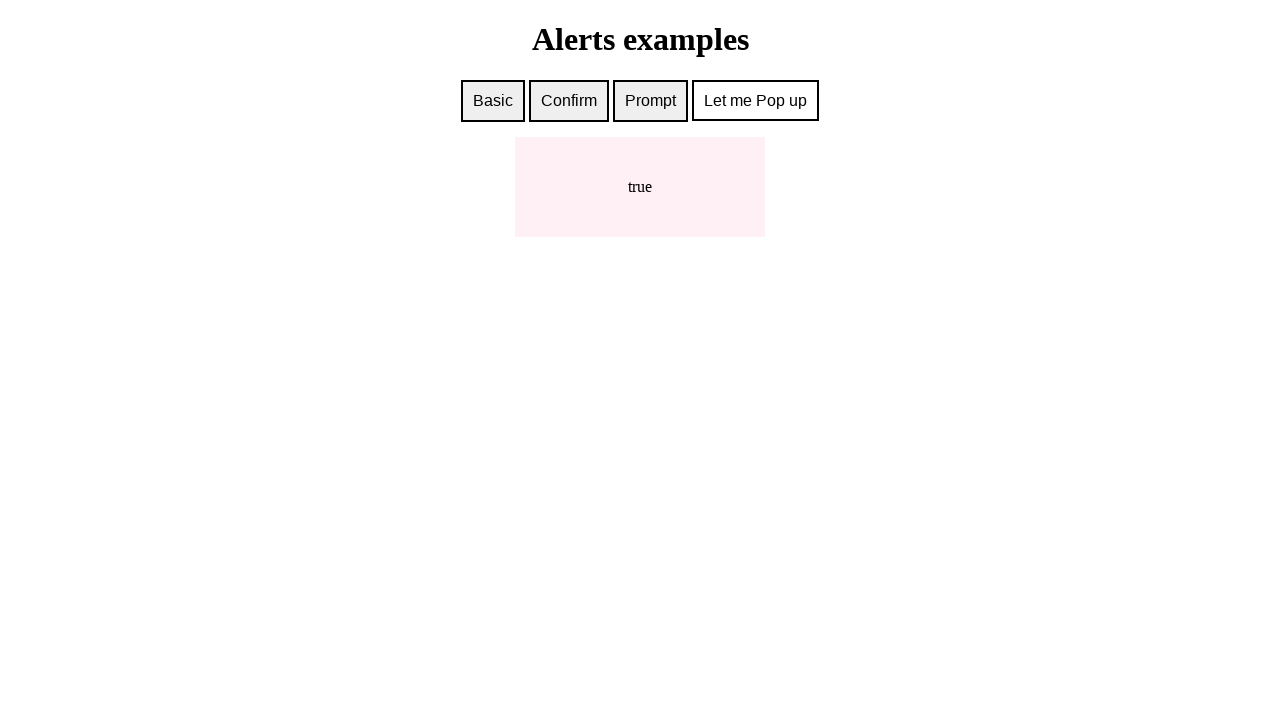

Waited for confirm dialog to be processed
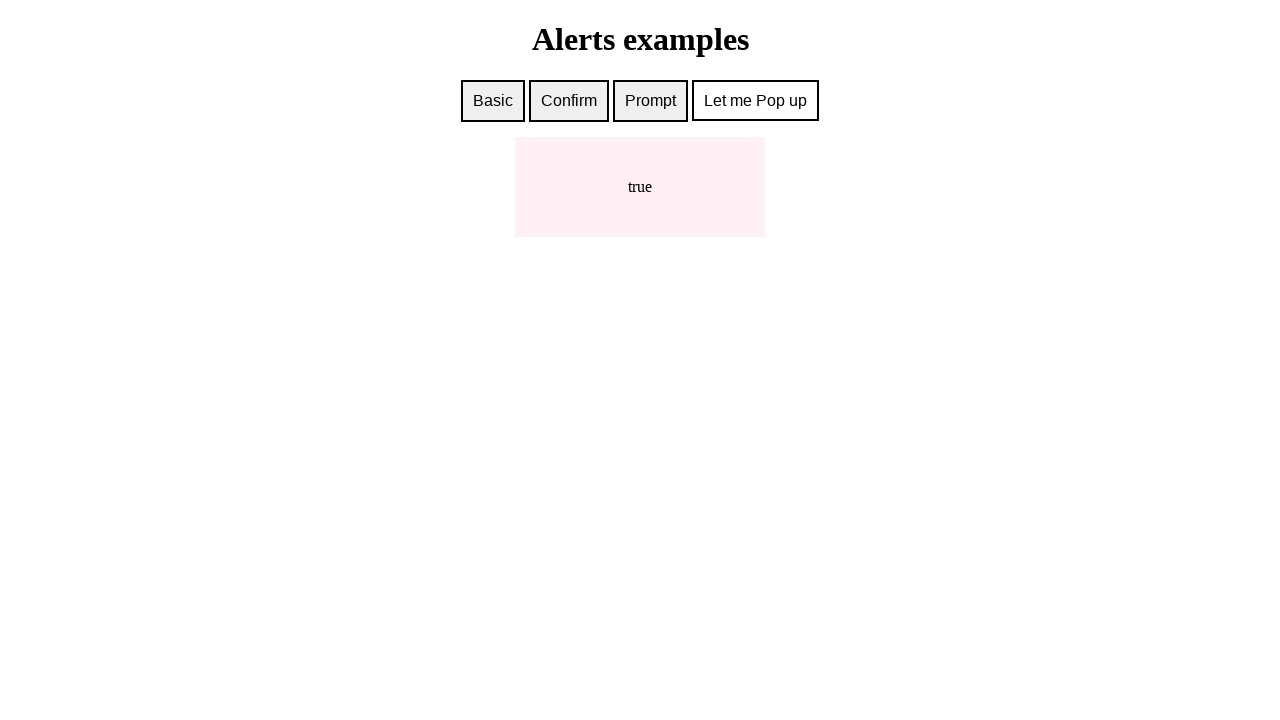

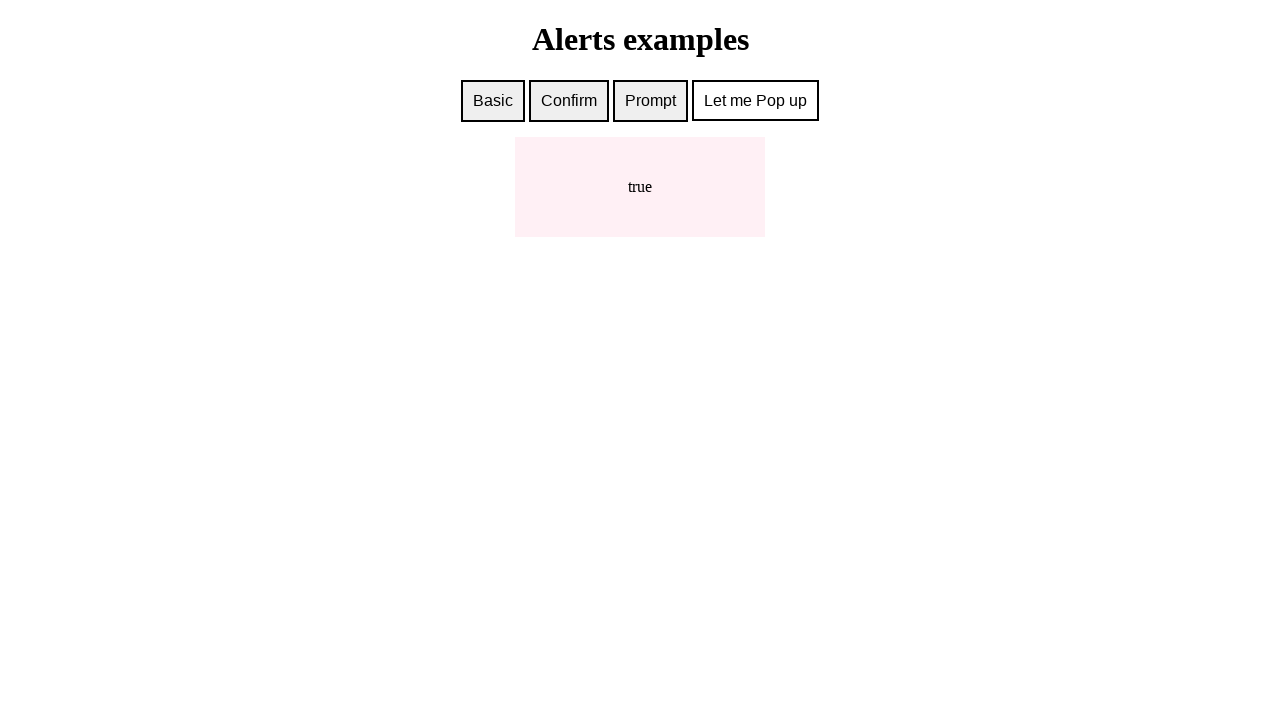